Practice test for drag-and-drop functionality using column elements

Starting URL: https://the-internet.herokuapp.com/drag_and_drop

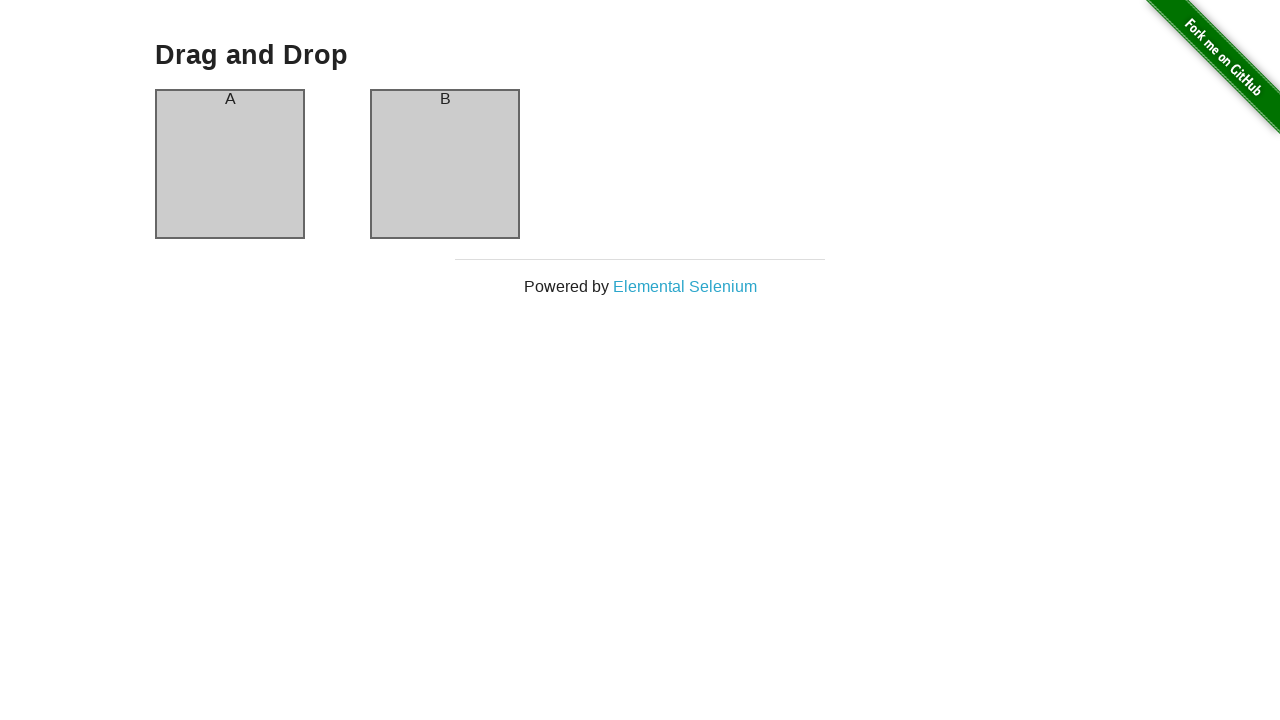

Located source column element (first column)
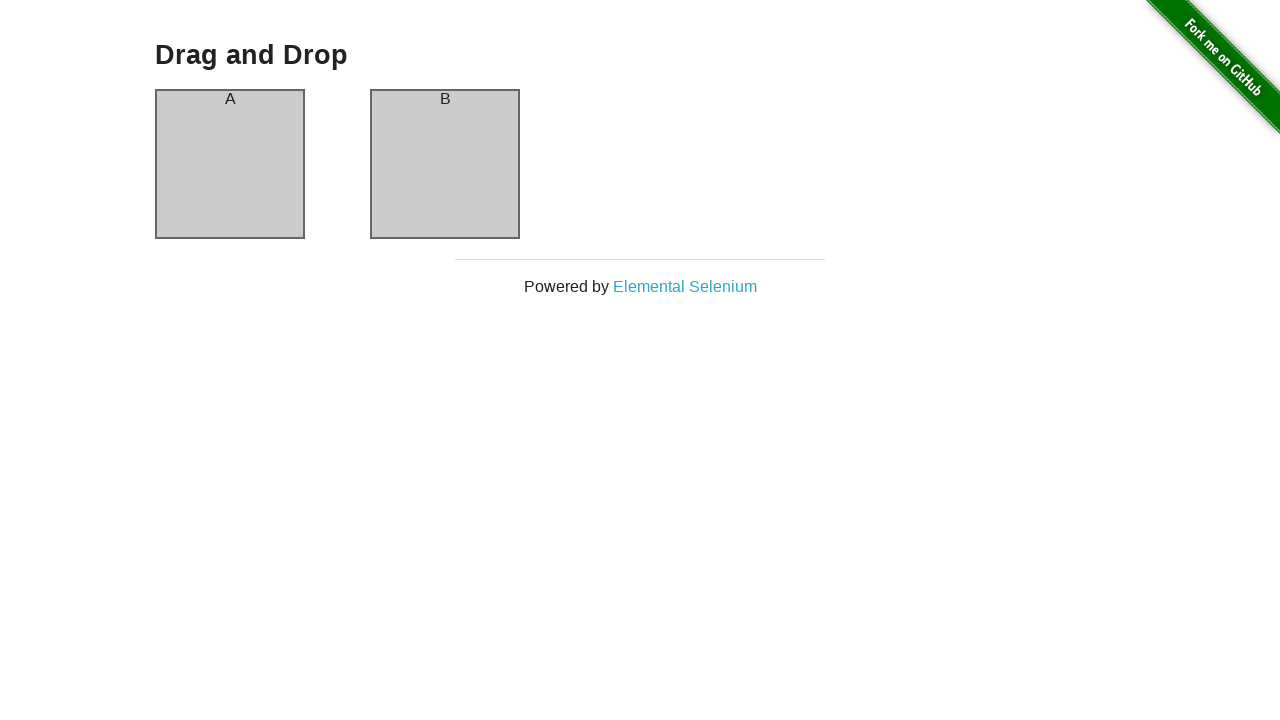

Located target column element (second column)
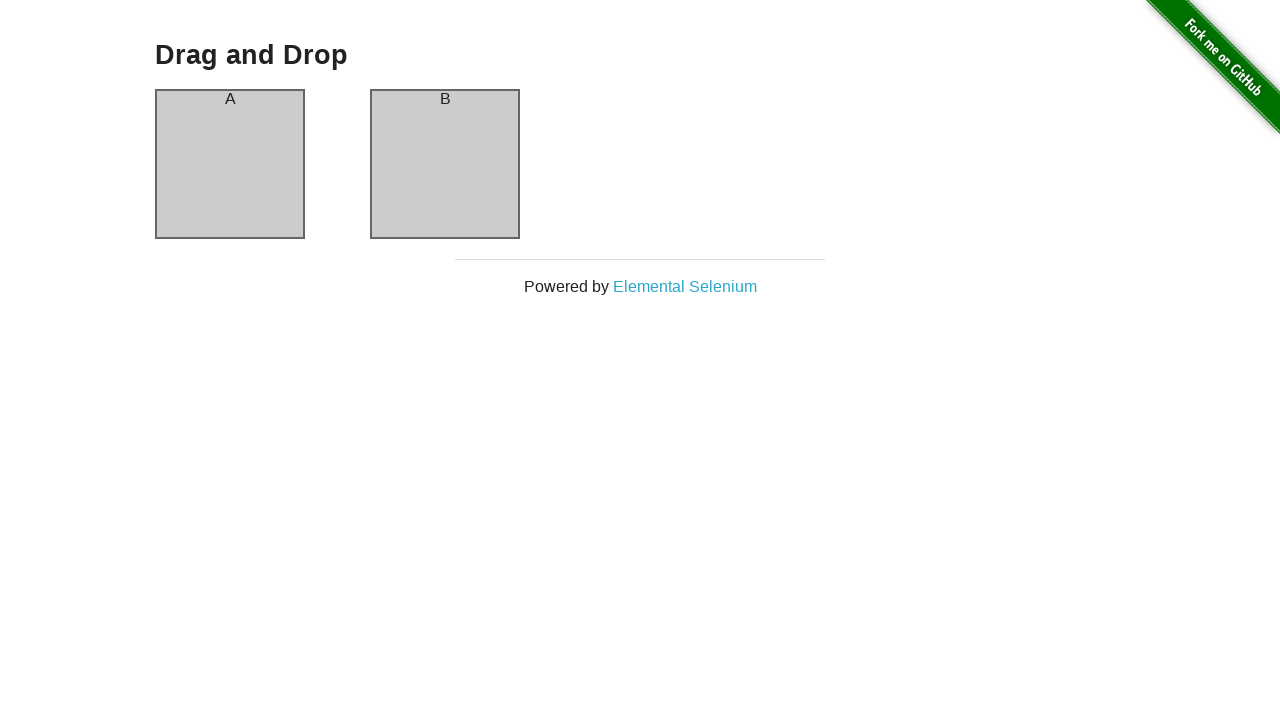

Dragged source column to target column at (445, 164)
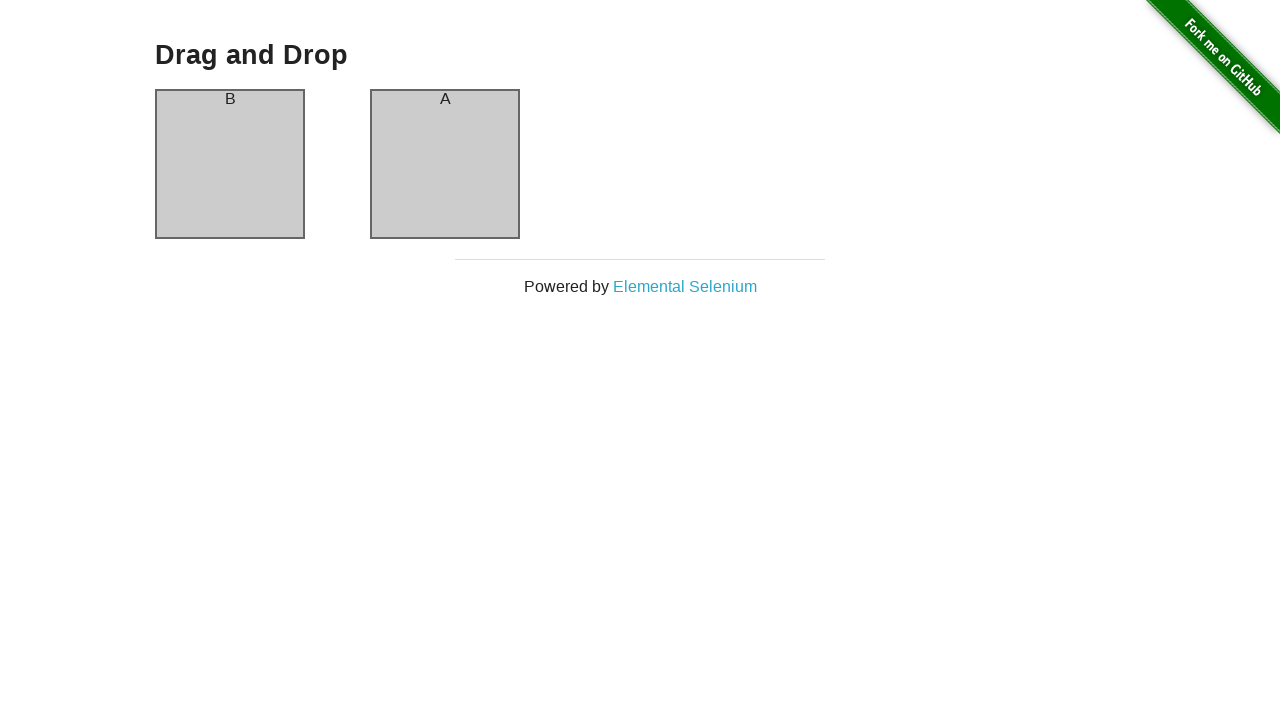

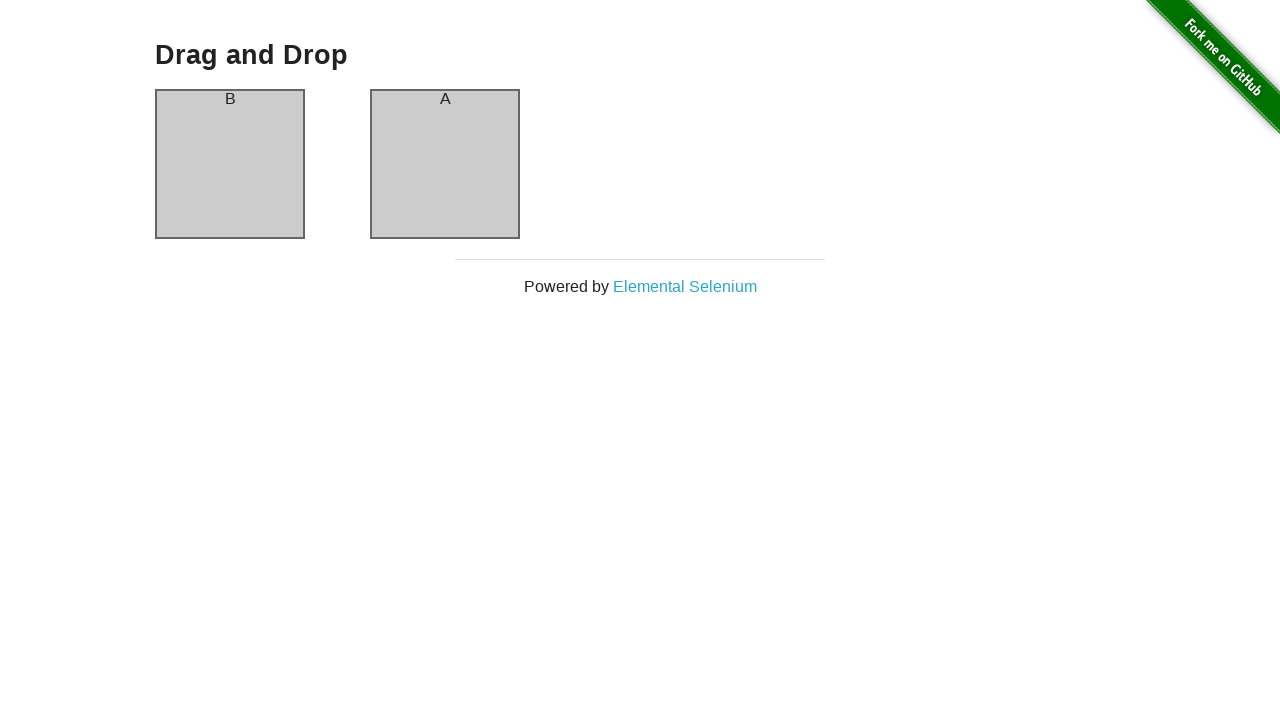